Tests dropdown selection functionality on Rediff signup page by selecting a date (day, month, year) from dropdown menus and verifying the selections work correctly.

Starting URL: https://is.rediff.com/signup/register

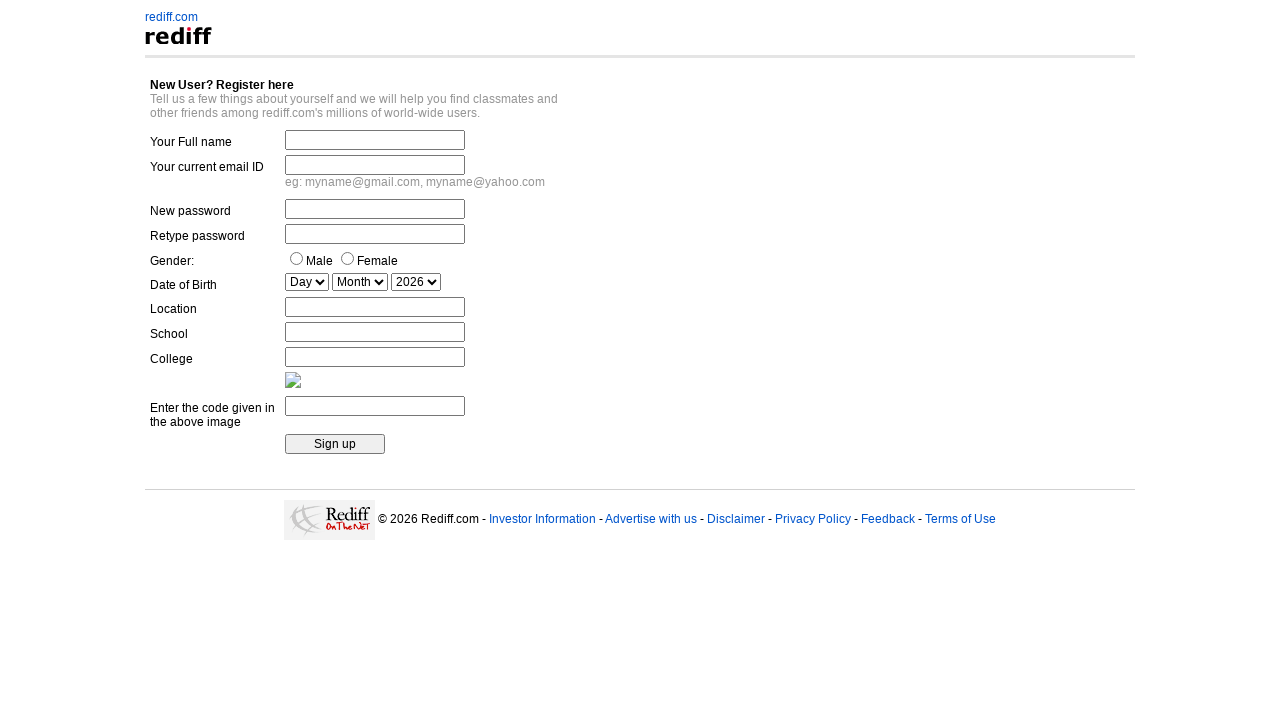

Selected day '08' from date_day dropdown on #date_day
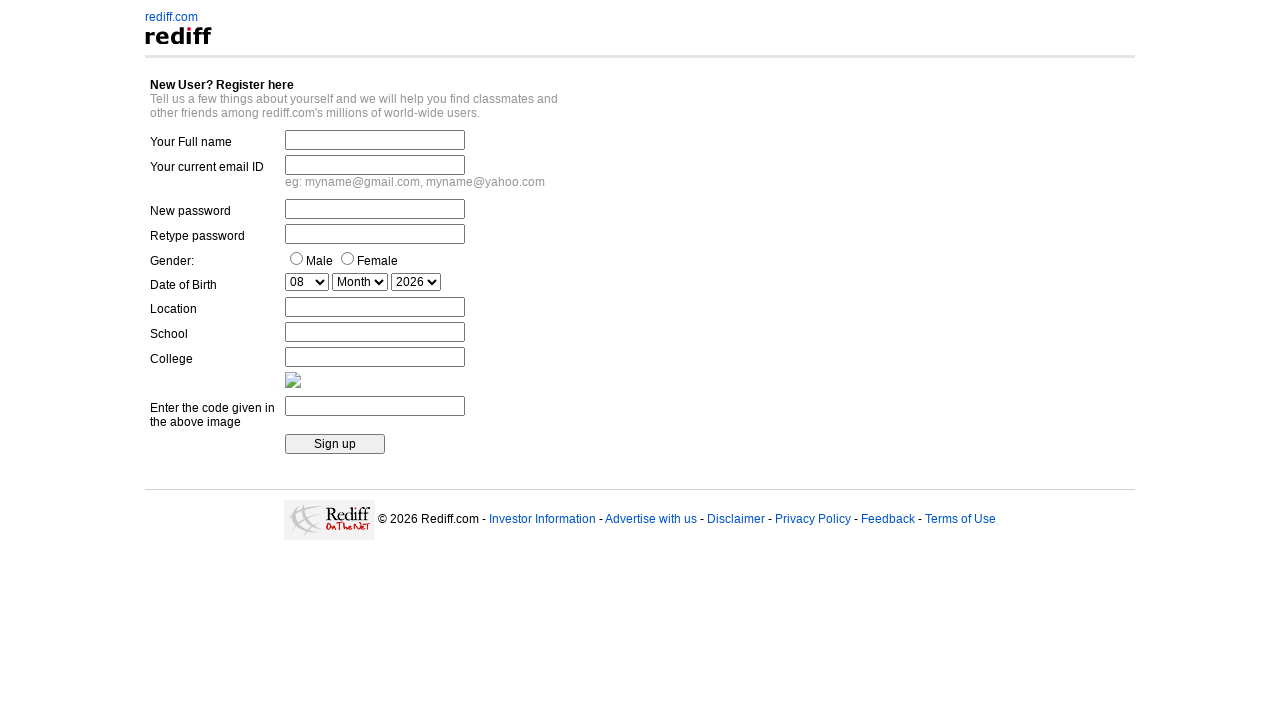

Selected month 'AUG' from date_mon dropdown on select[name='date_mon']
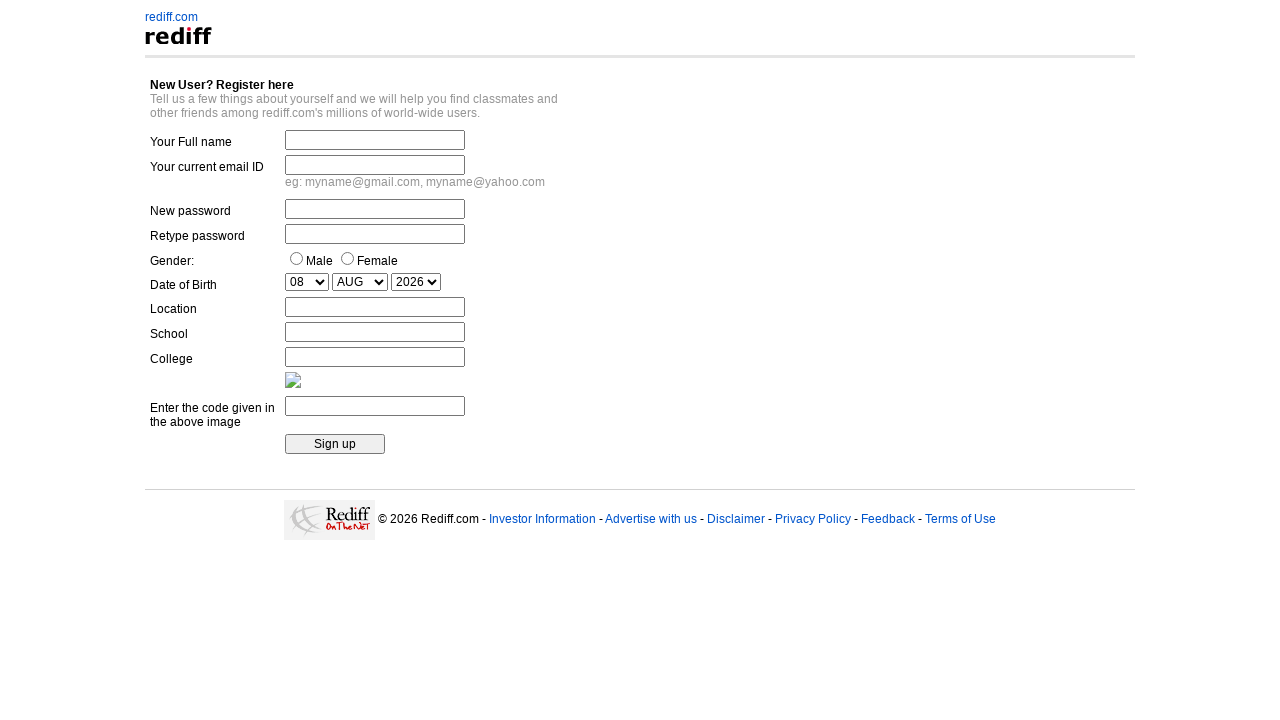

Selected year '2020' from Date_Year dropdown on select[name='Date_Year']
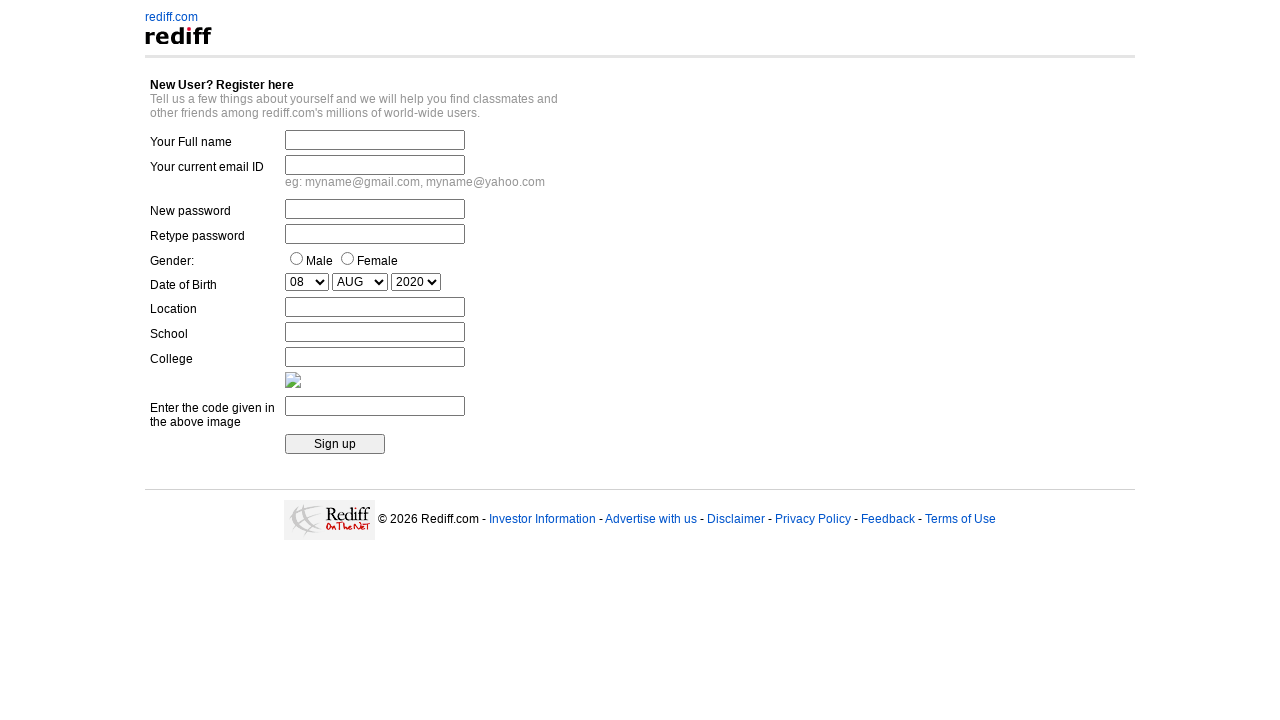

Waited 1000ms for dropdown selections to stabilize
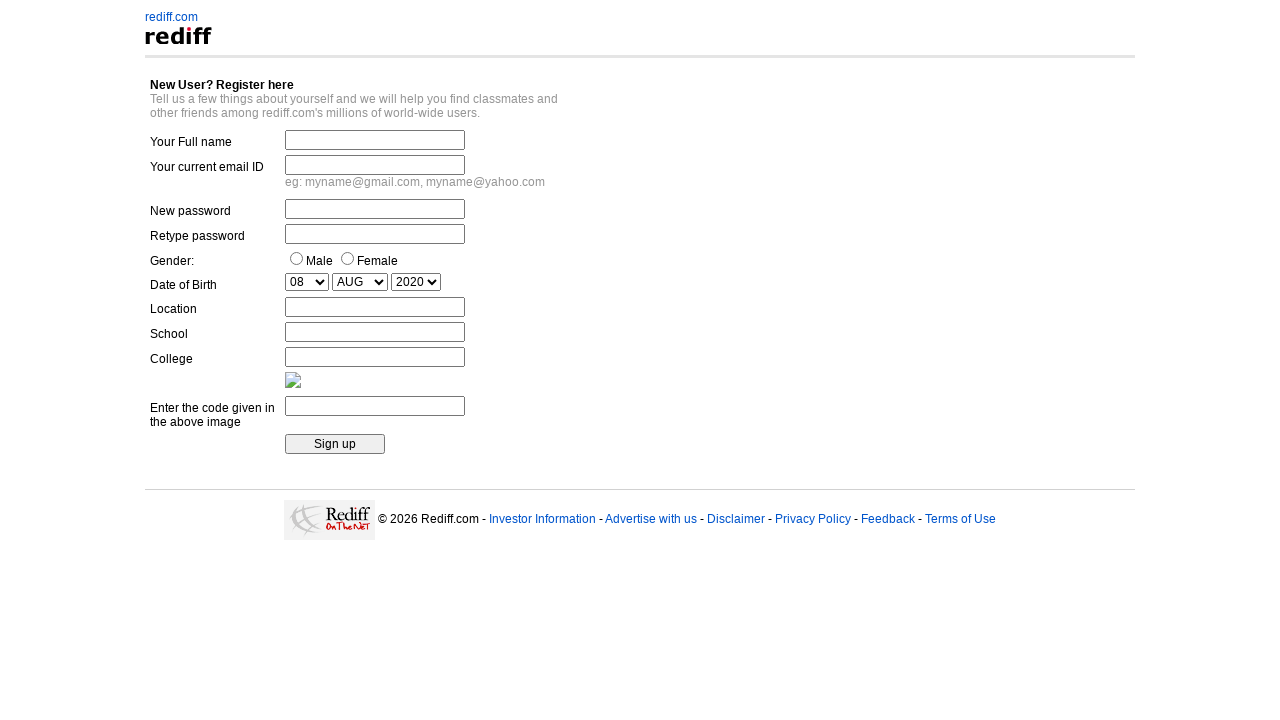

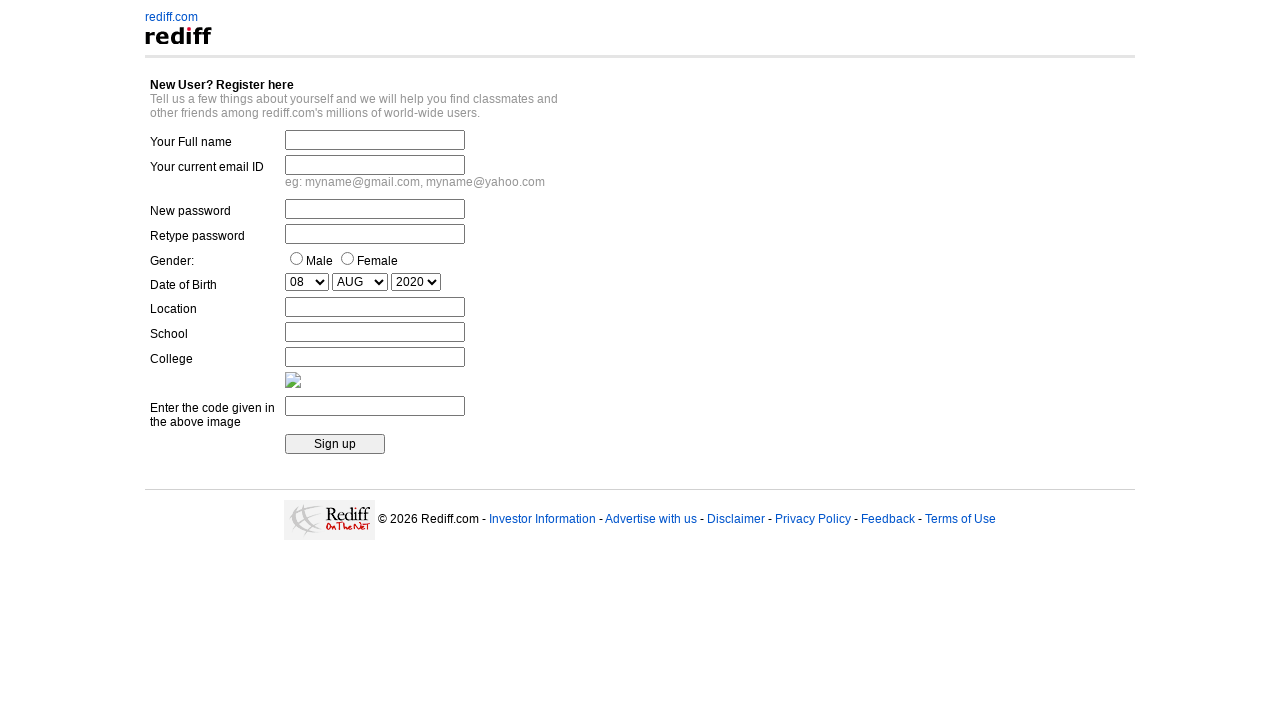